Tests browser window handling by opening a new tab and switching between parent and child windows

Starting URL: https://www.tutorialspoint.com/selenium/practice/browser-windows.php

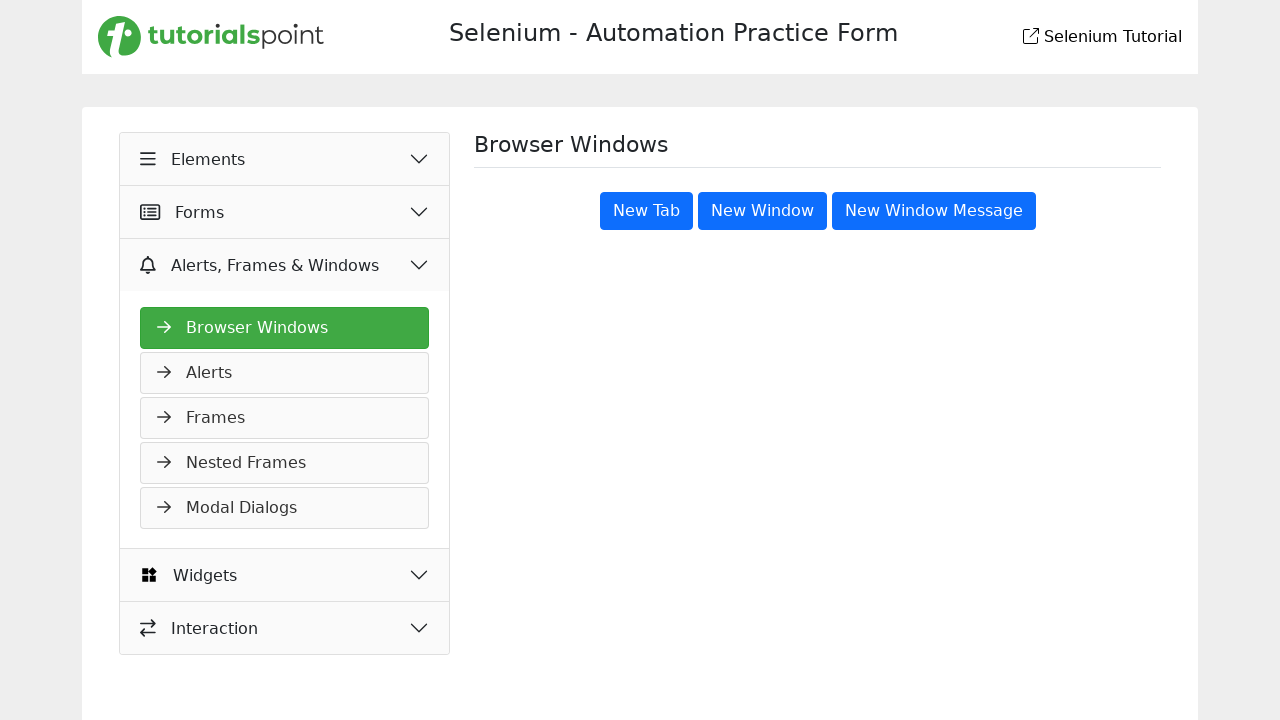

Clicked 'New Tab' button to open a new window at (646, 211) on xpath=//button[text()='New Tab']
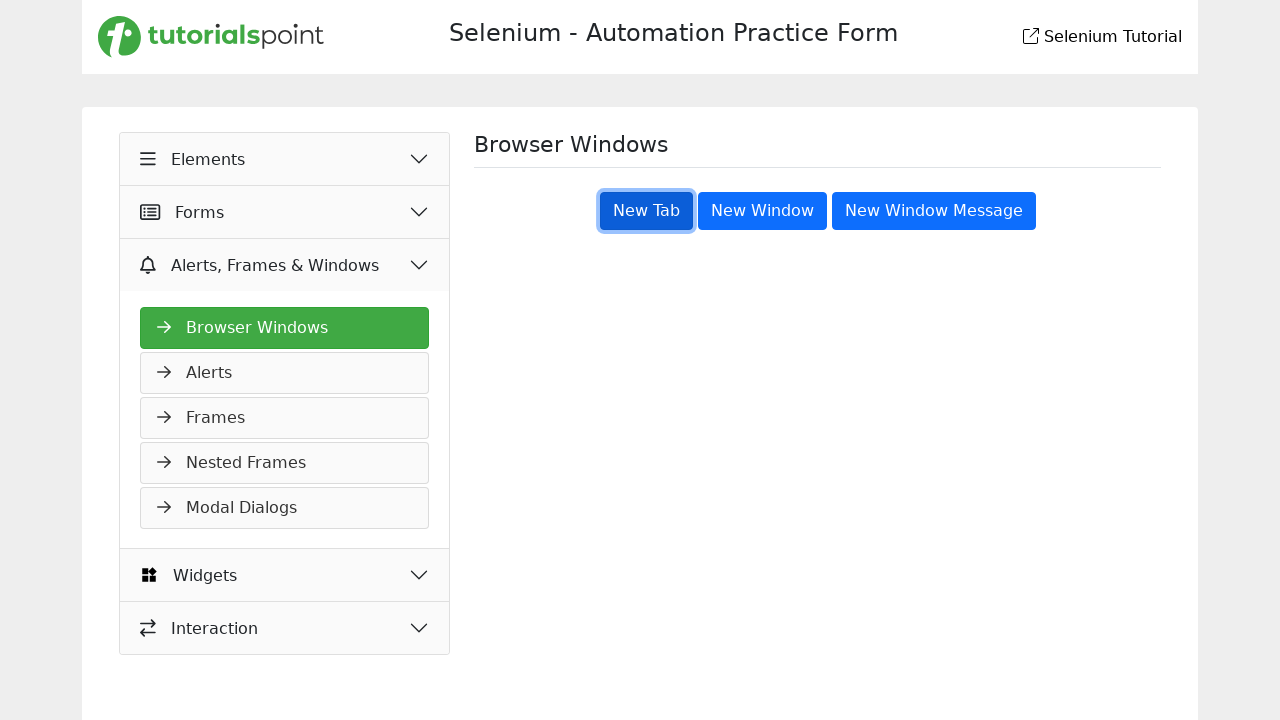

Retrieved all open pages/windows from context
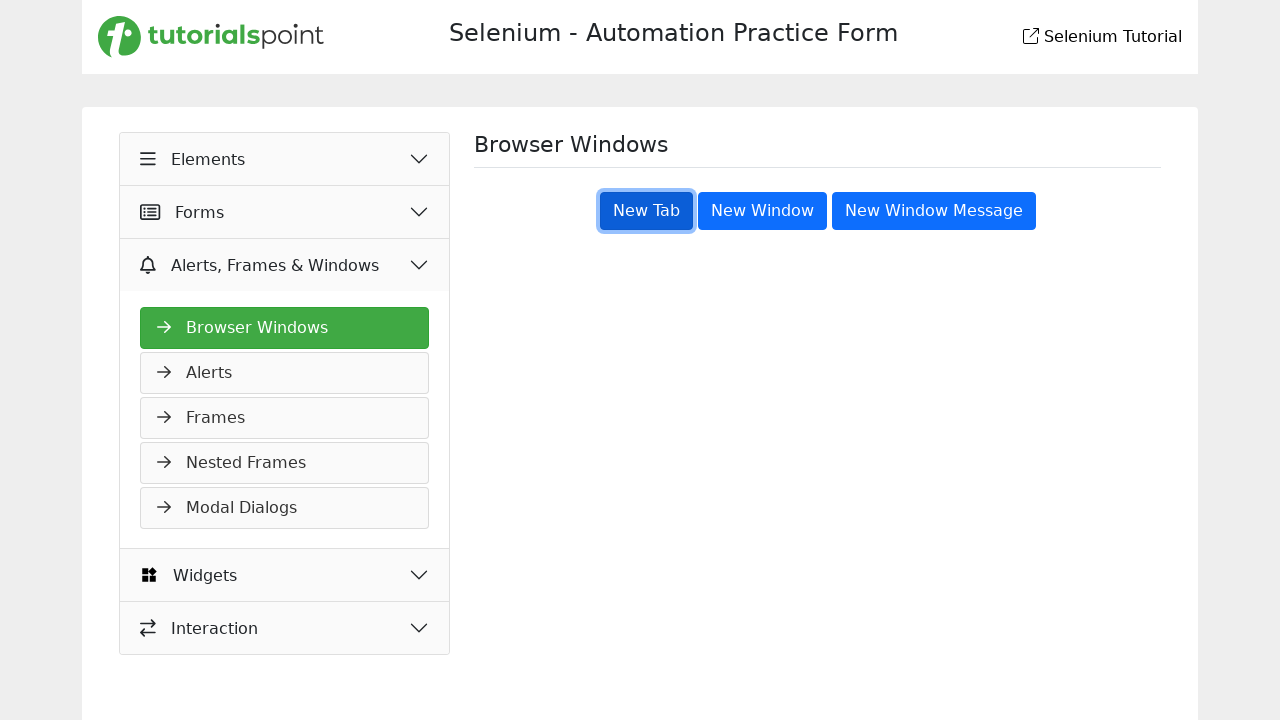

Selected the original/first page from all open pages
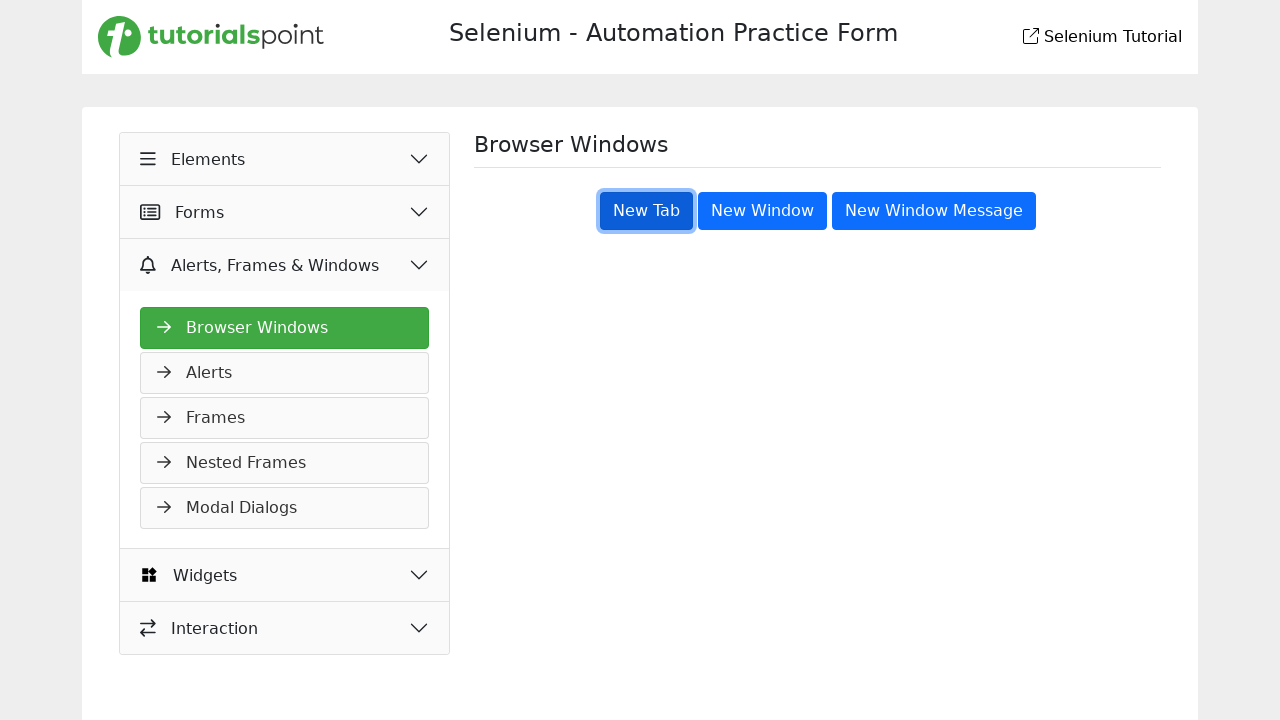

Brought the original window to the front
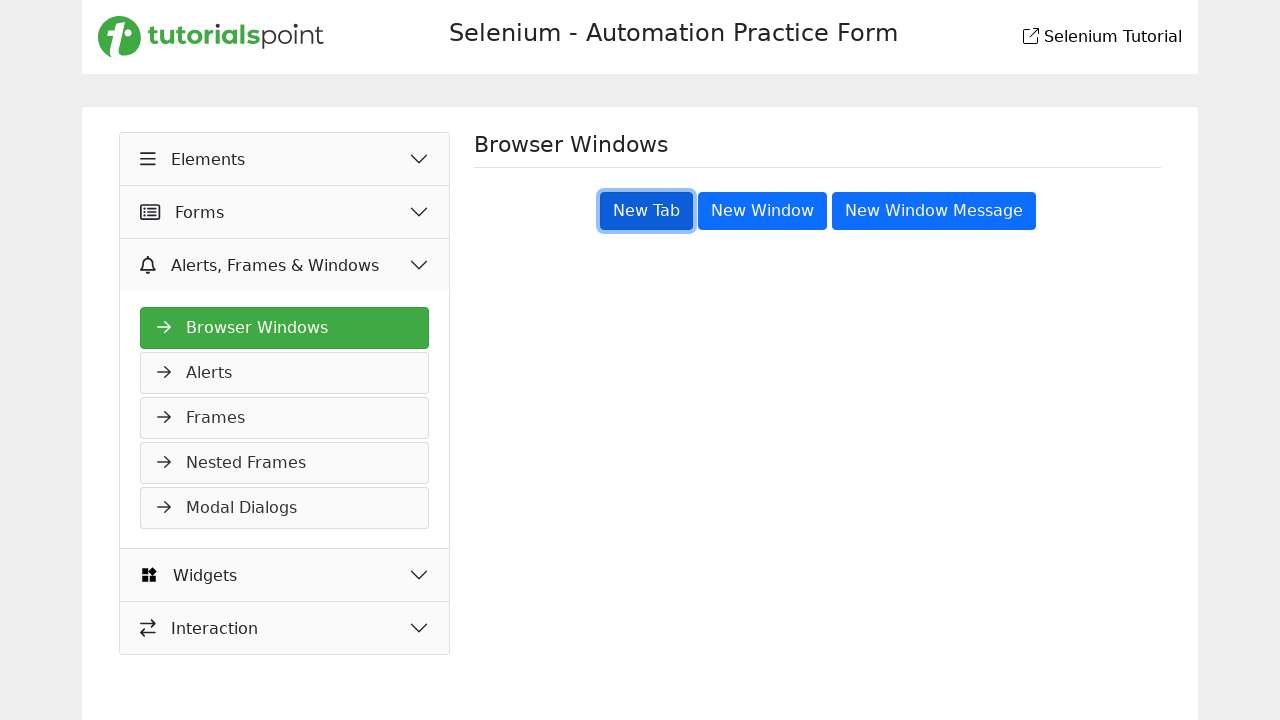

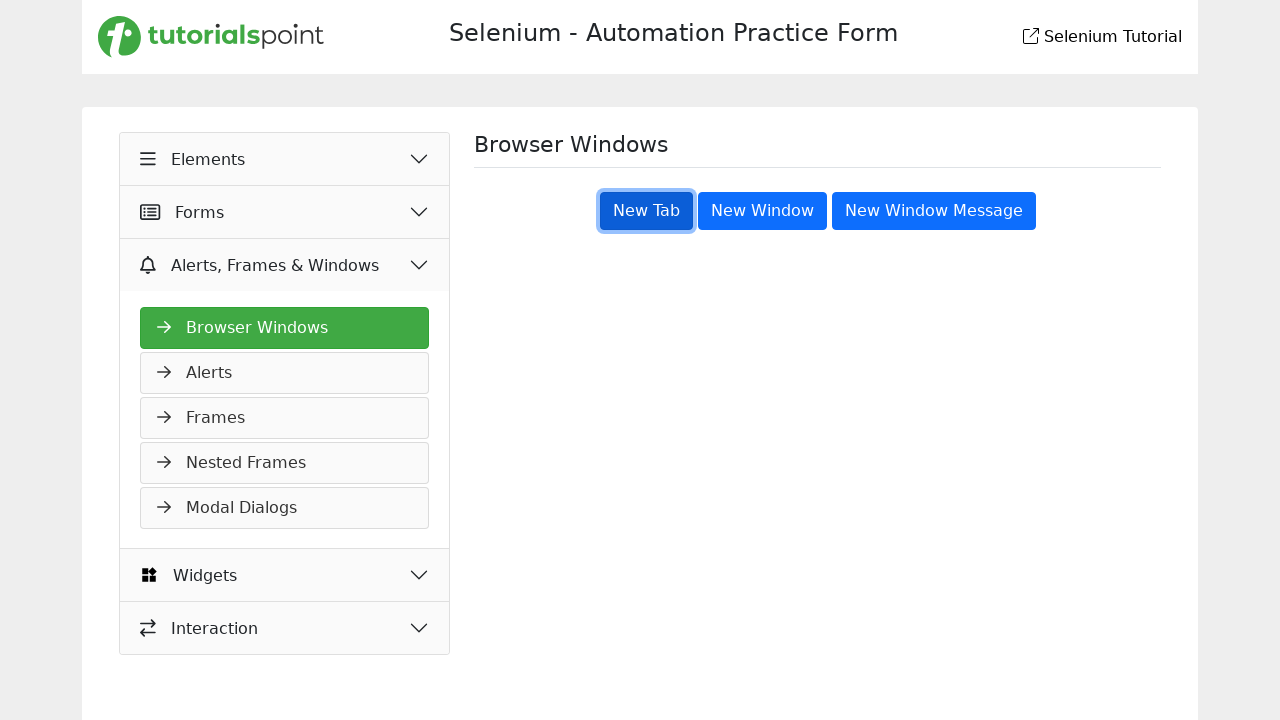